Tests the sorting functionality of a vegetable/fruit table by clicking the column header and verifying that items are displayed in sorted order

Starting URL: https://rahulshettyacademy.com/seleniumPractise/#/offers

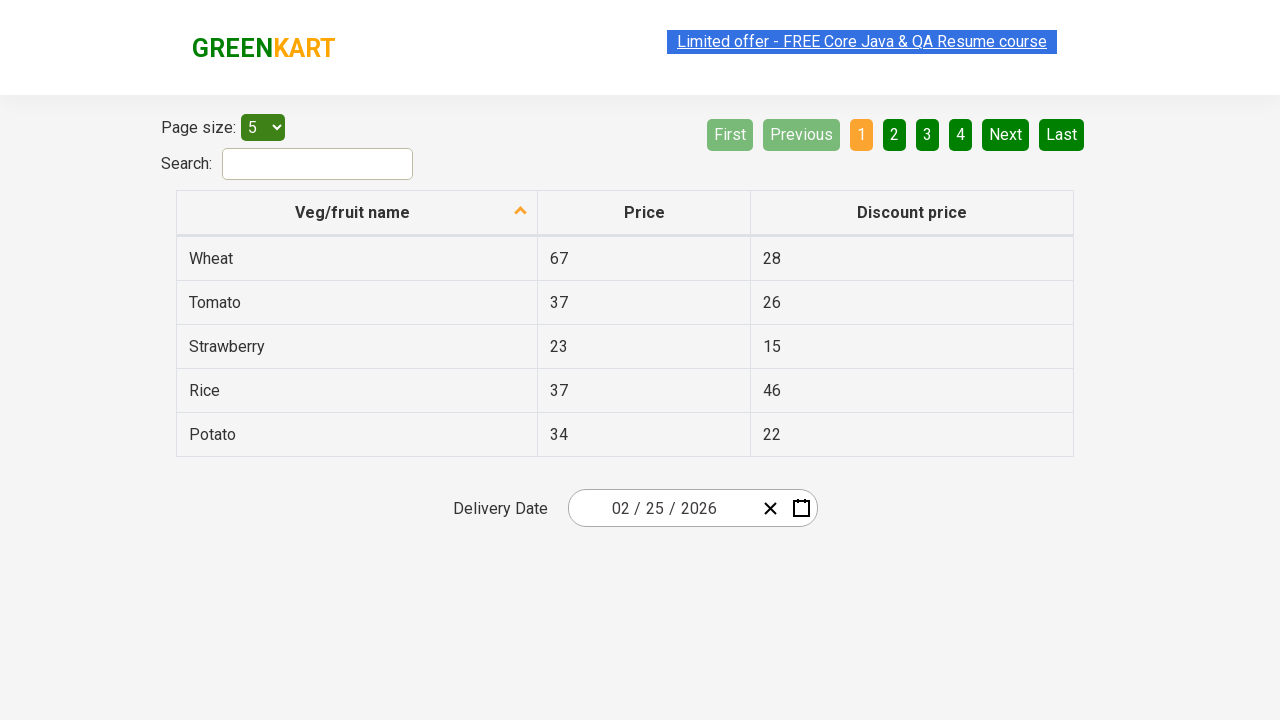

Clicked 'Veg/fruit name' column header to sort the table at (353, 212) on xpath=//span[text()='Veg/fruit name']
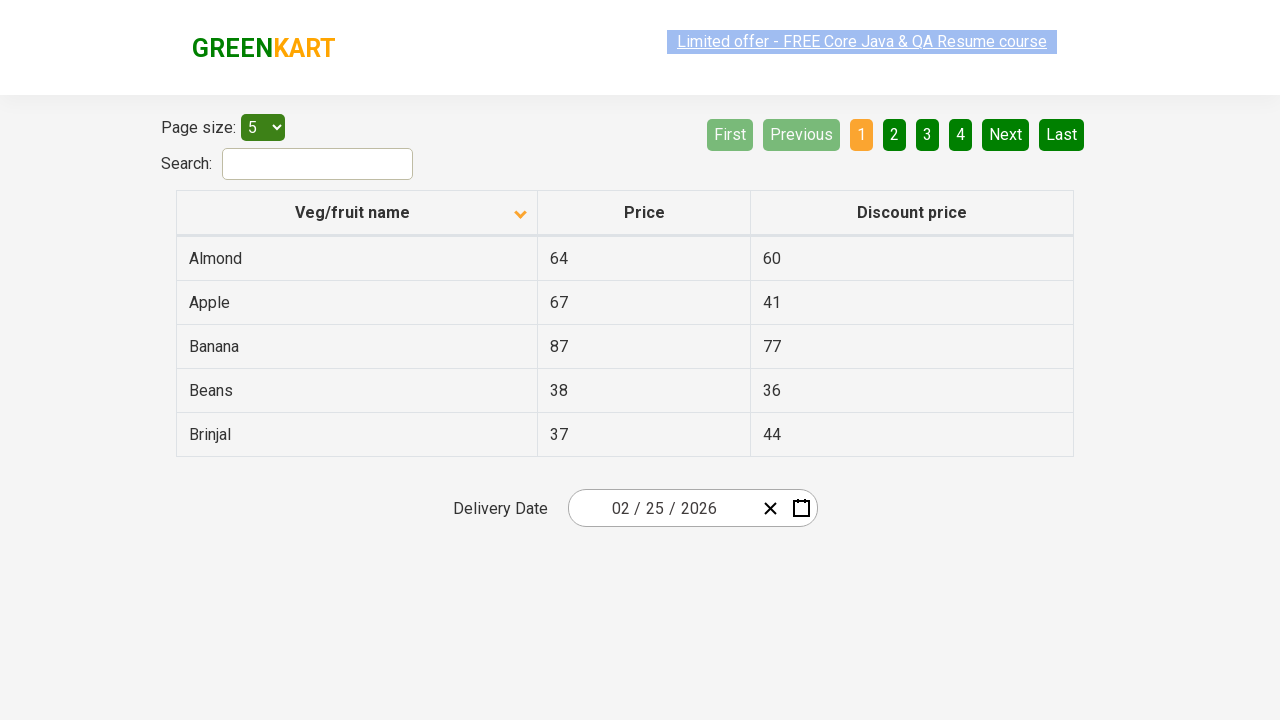

Waited for sorting animation to complete
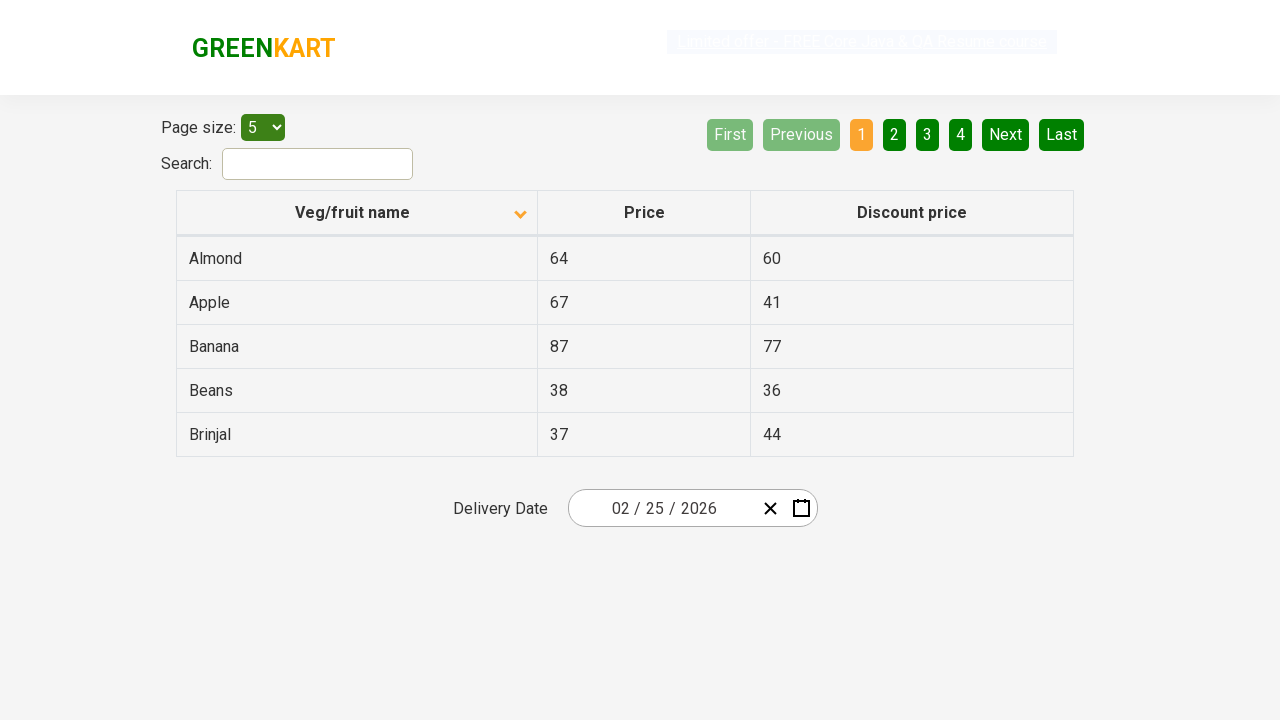

Located all veggie name elements in the first column
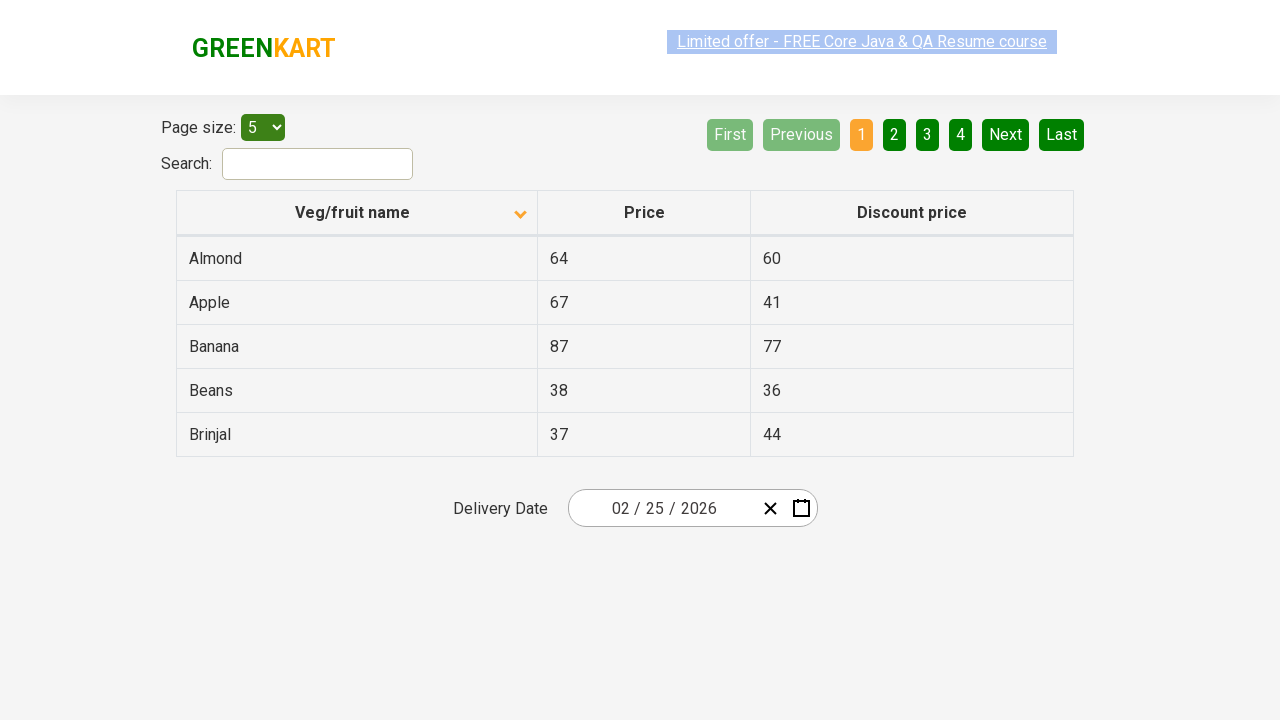

Collected 5 veggie names from the sorted table
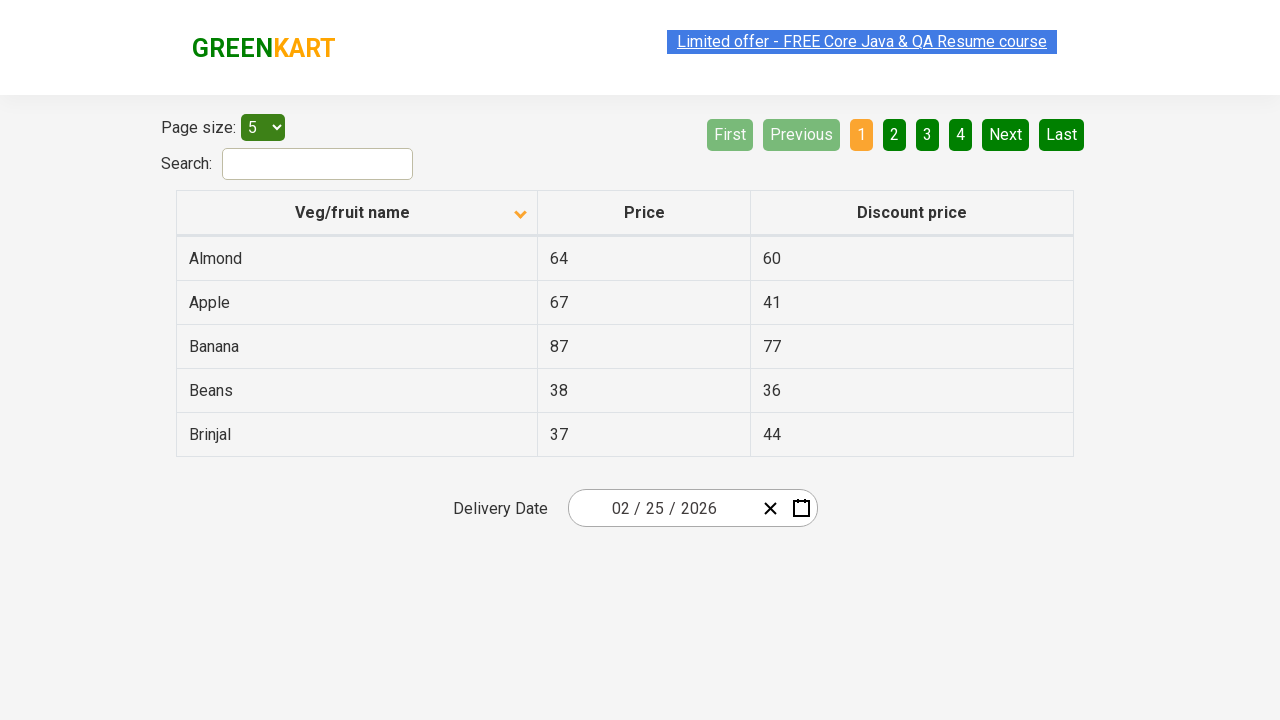

Verified that table items are sorted in alphabetical order
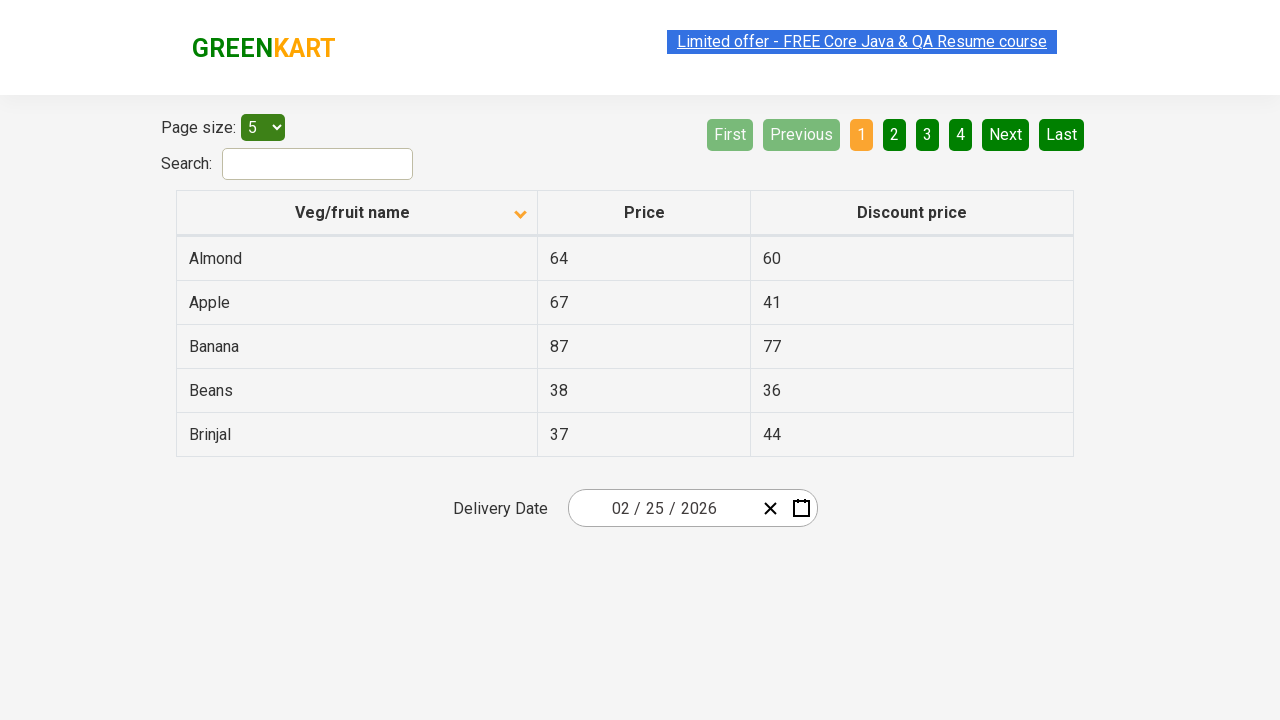

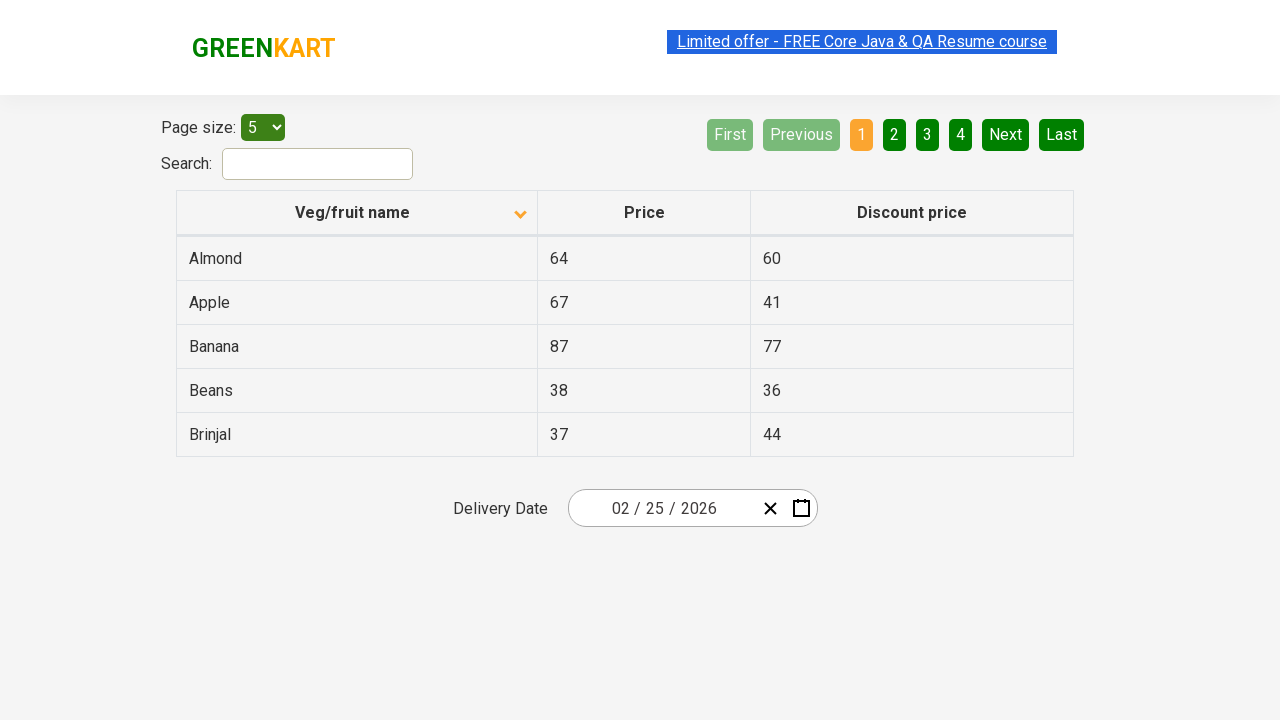